Tests selecting the Female radio button on a radio button demo page, verifies the selection via the output text, and confirms the Male radio button is not selected.

Starting URL: https://www.lambdatest.com/selenium-playground/radiobutton-demo

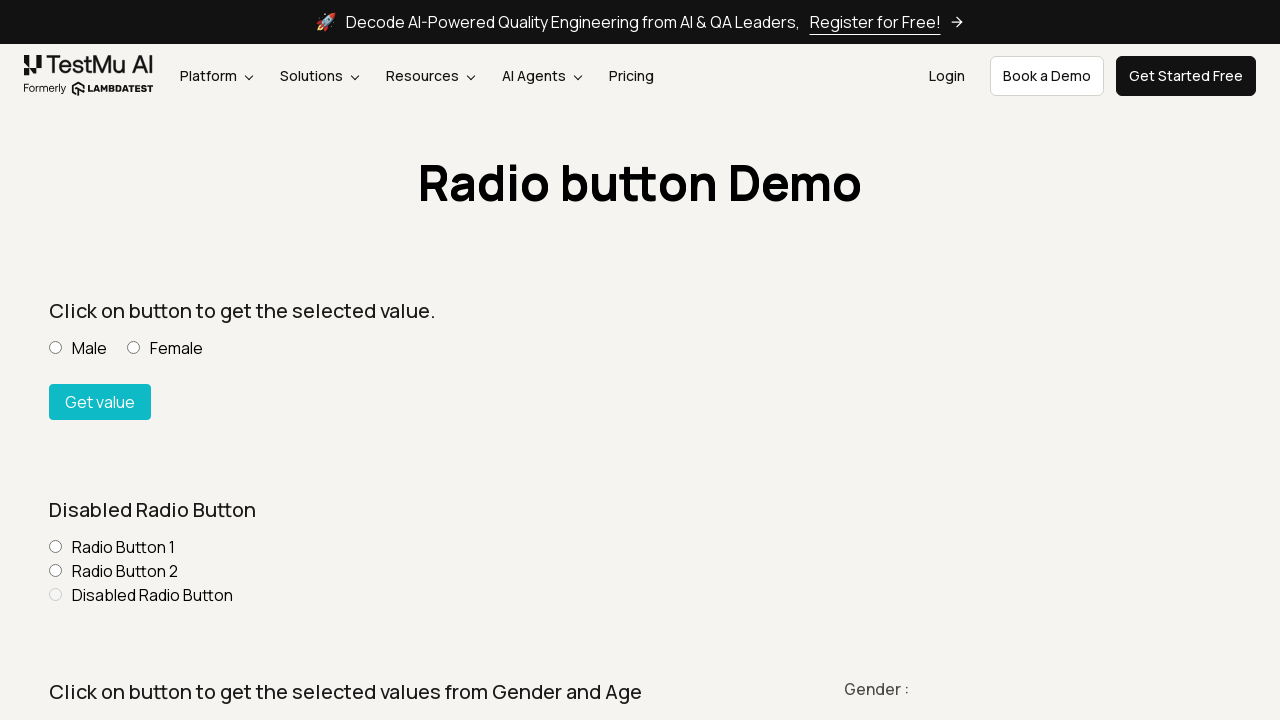

Page header loaded
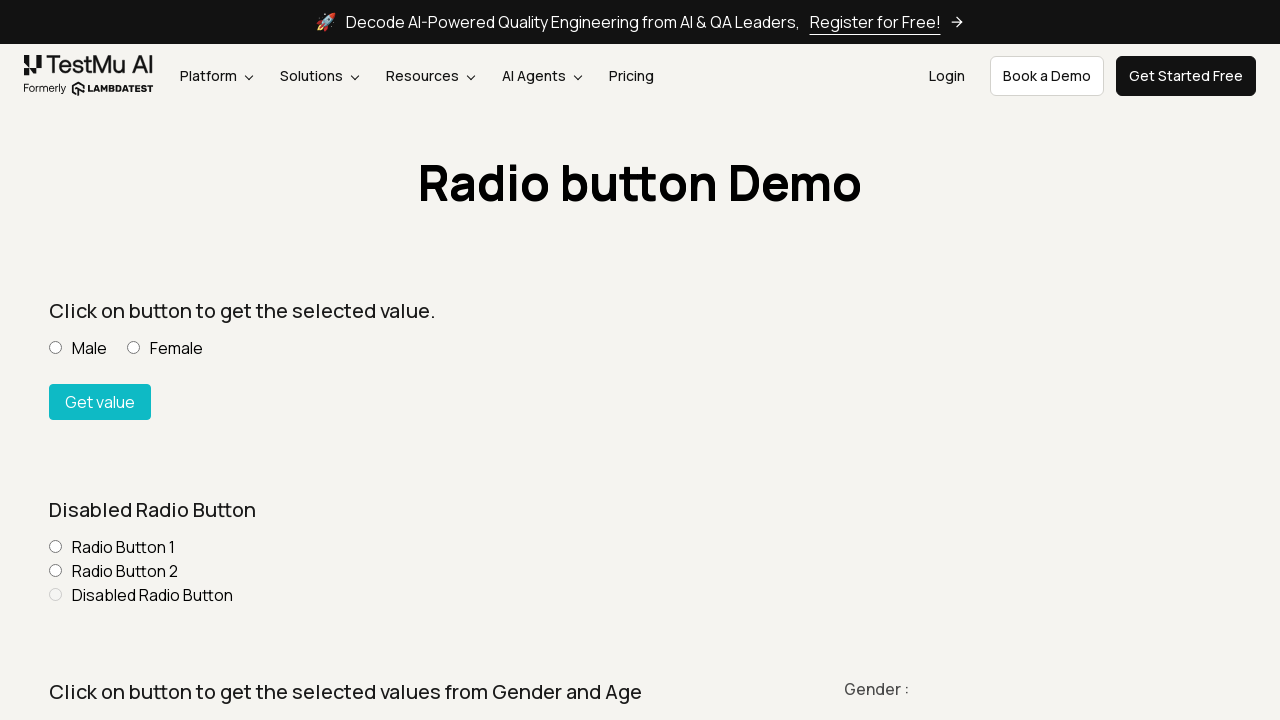

Clicked the Female radio button at (134, 348) on input[value='Female'][name='optradio']
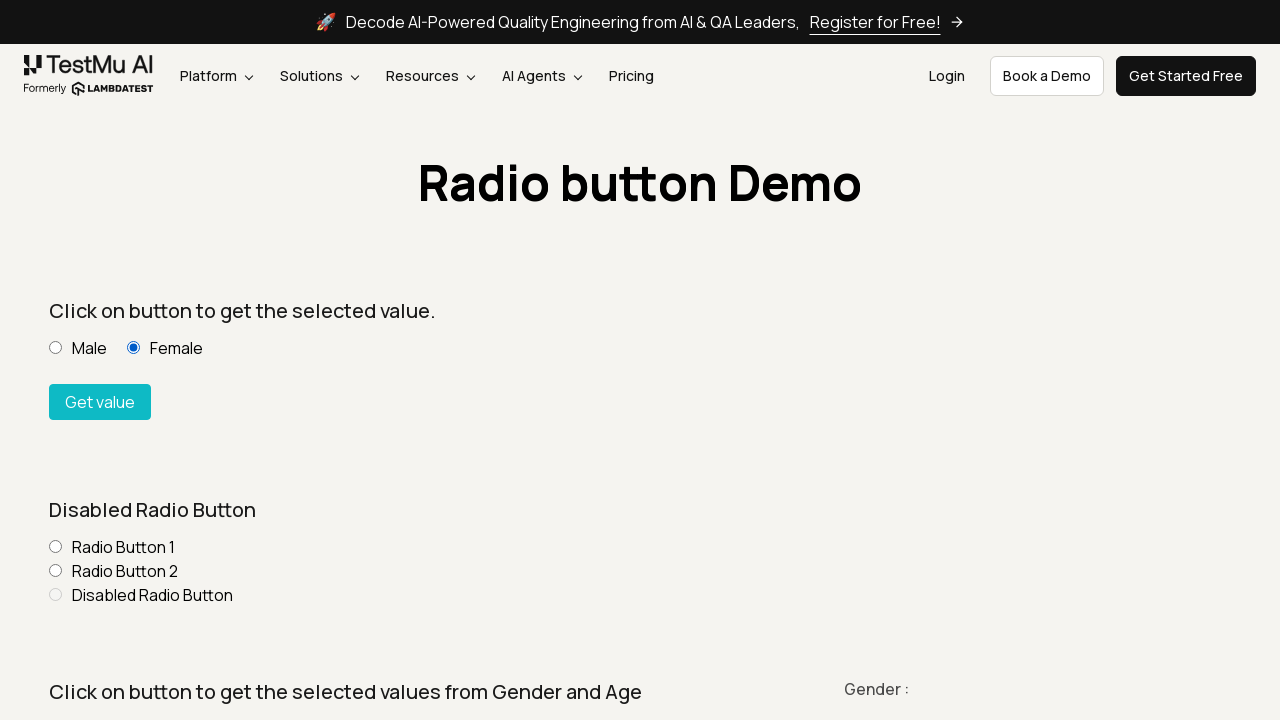

Clicked the Get Value button at (100, 402) on #buttoncheck
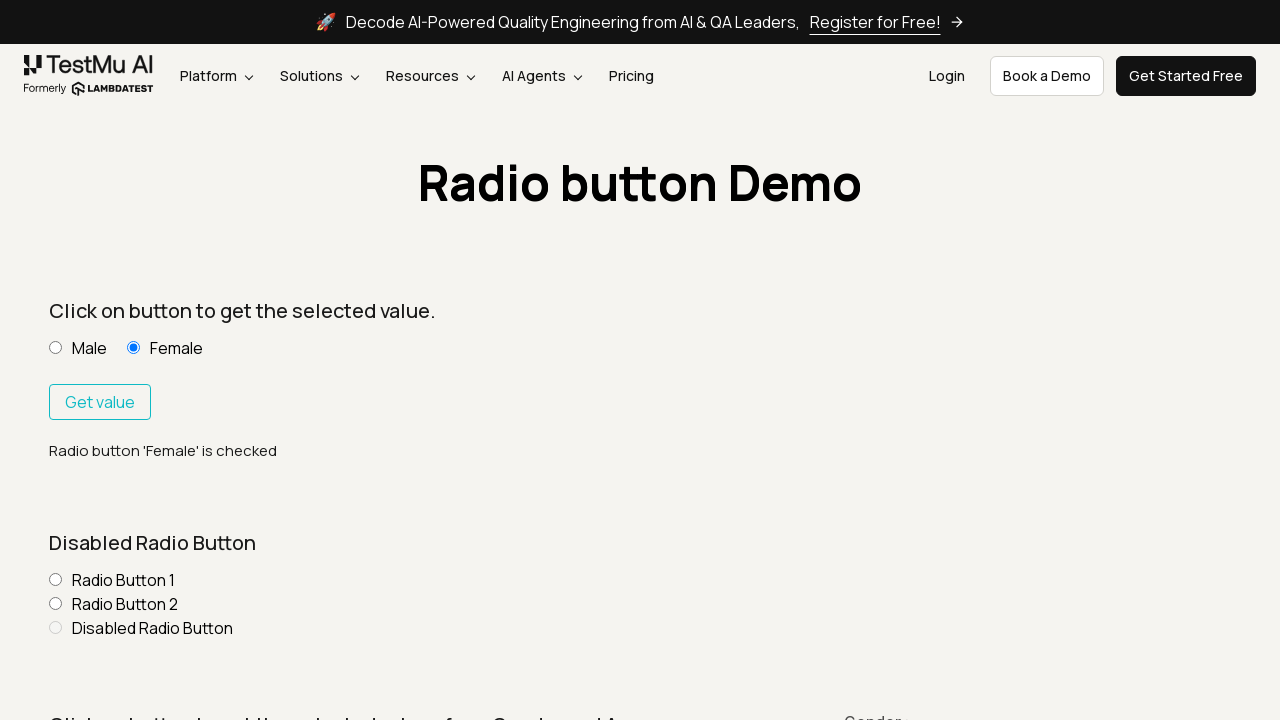

Output text confirmed Female is selected
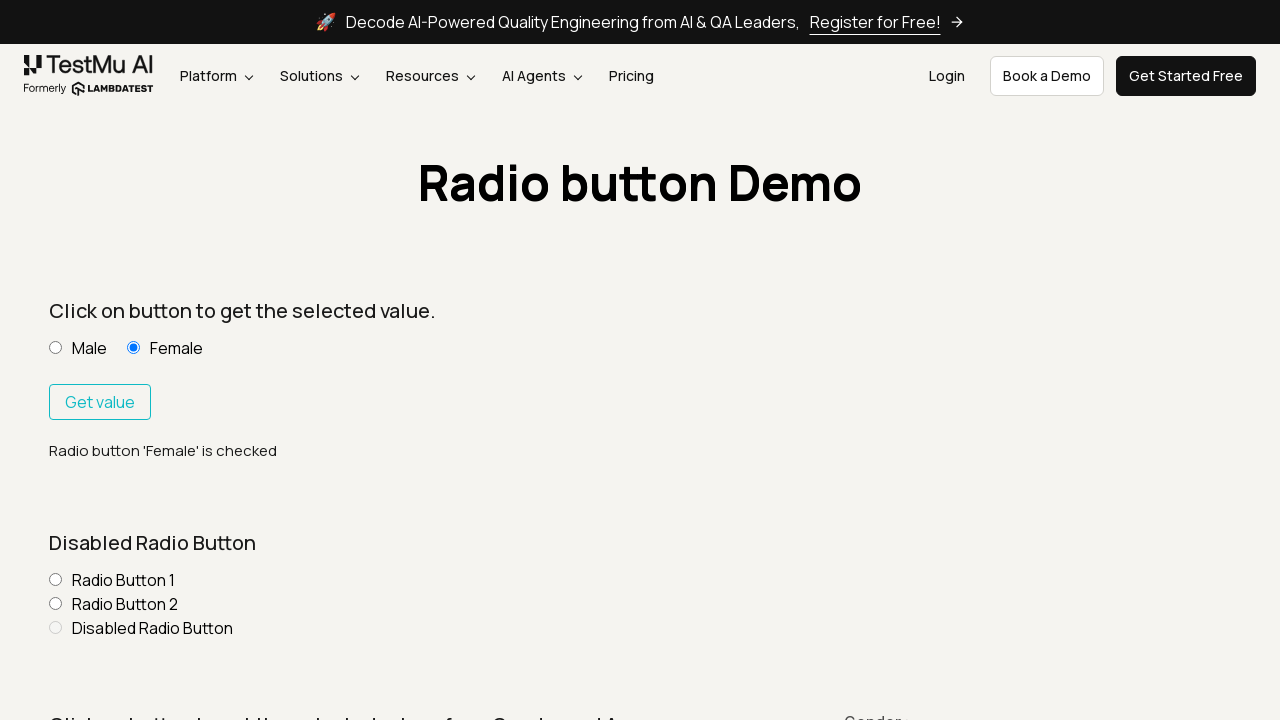

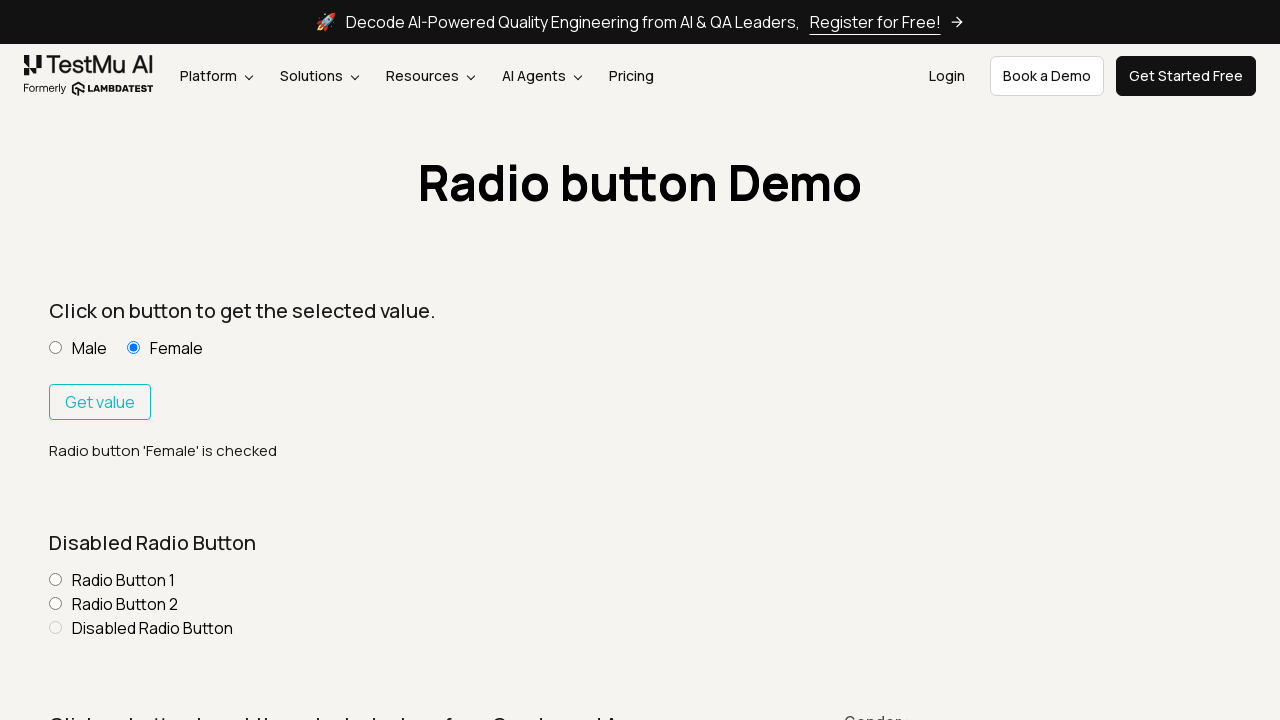